Tests table sorting functionality by clicking on the "Due" column header and verifying that the values are sorted in ascending order

Starting URL: https://the-internet.herokuapp.com/tables

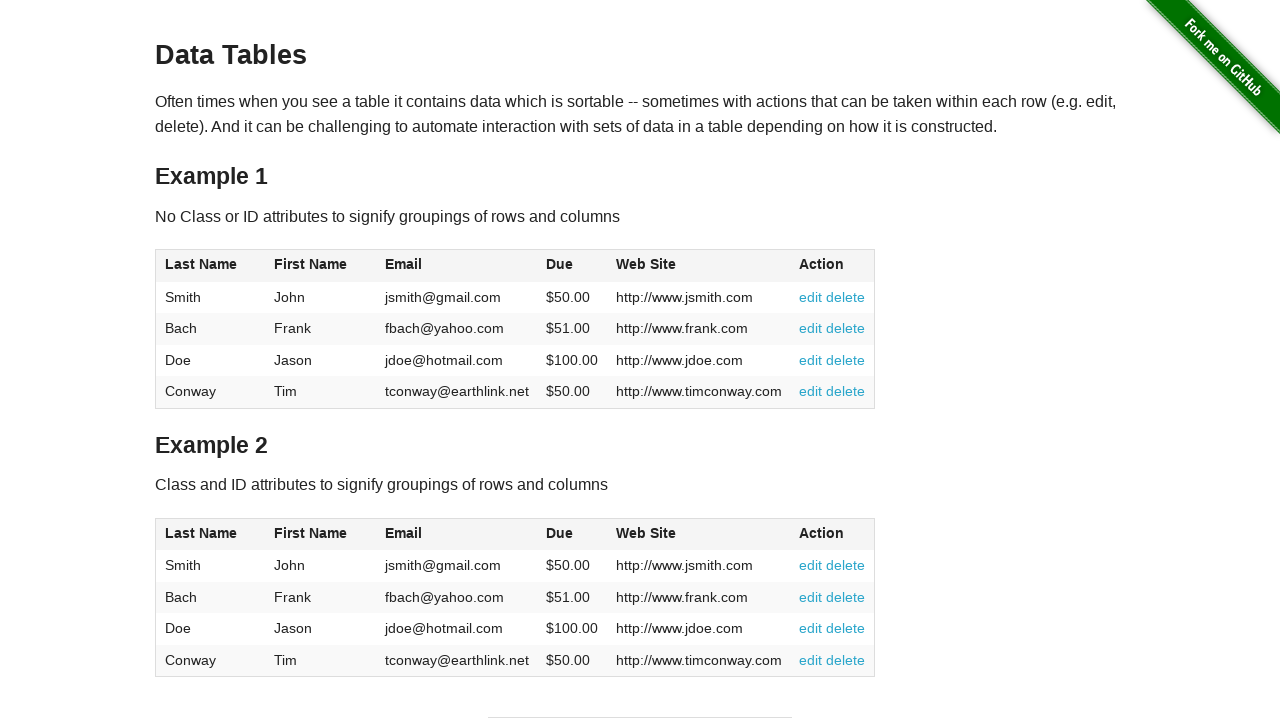

Clicked on the Due column header to sort ascending at (572, 266) on #table1 thead tr th:nth-of-type(4)
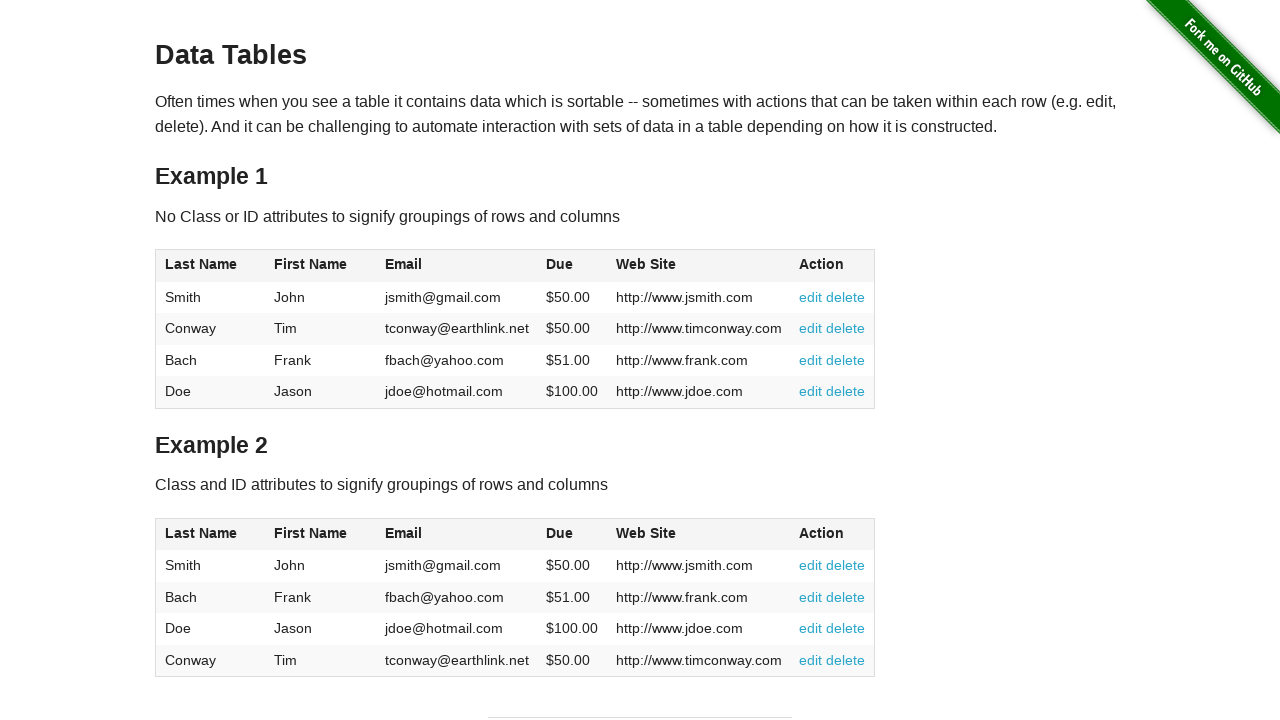

Table sorted and Due column cells are visible
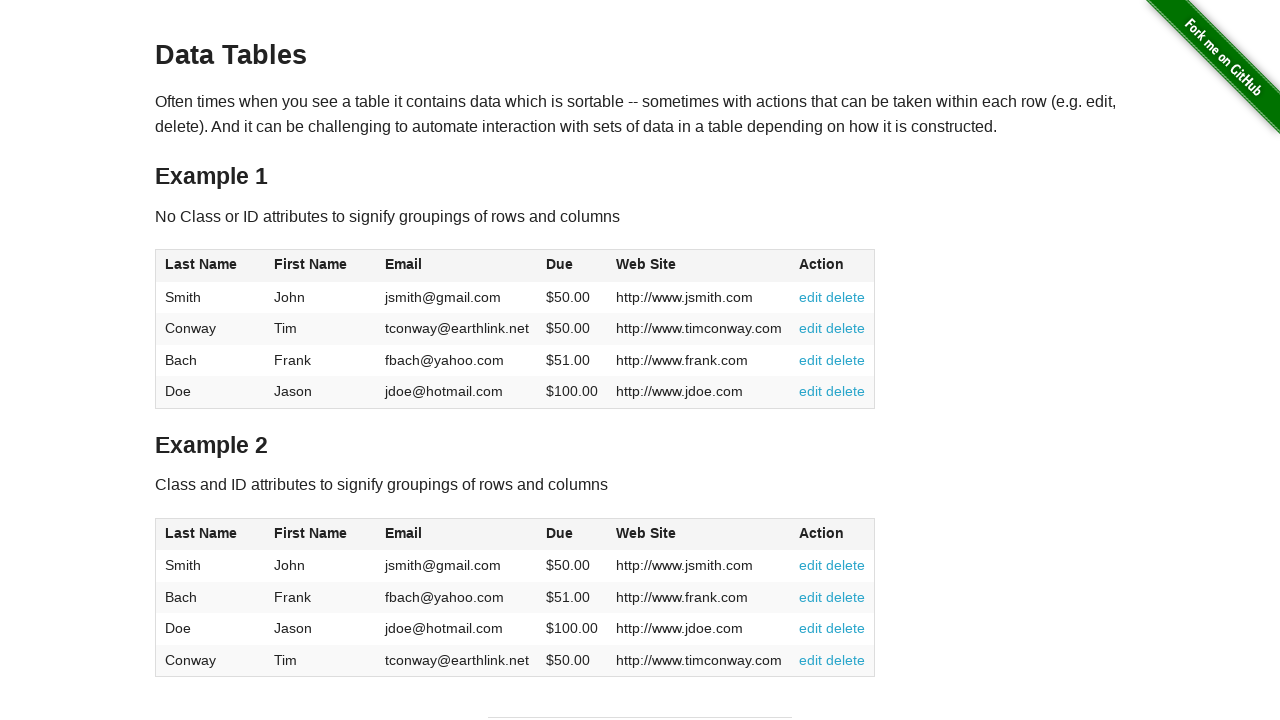

Retrieved all due values from the Due column
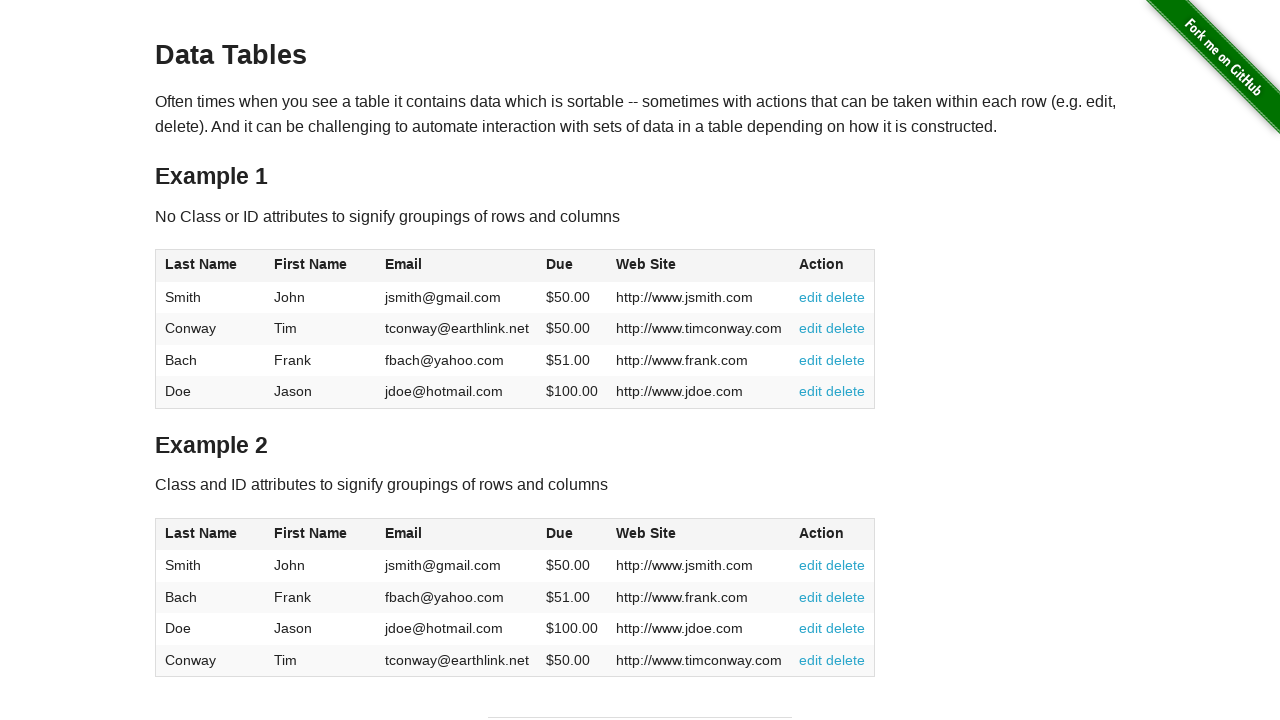

Extracted and converted due values: [50.0, 50.0, 51.0, 100.0]
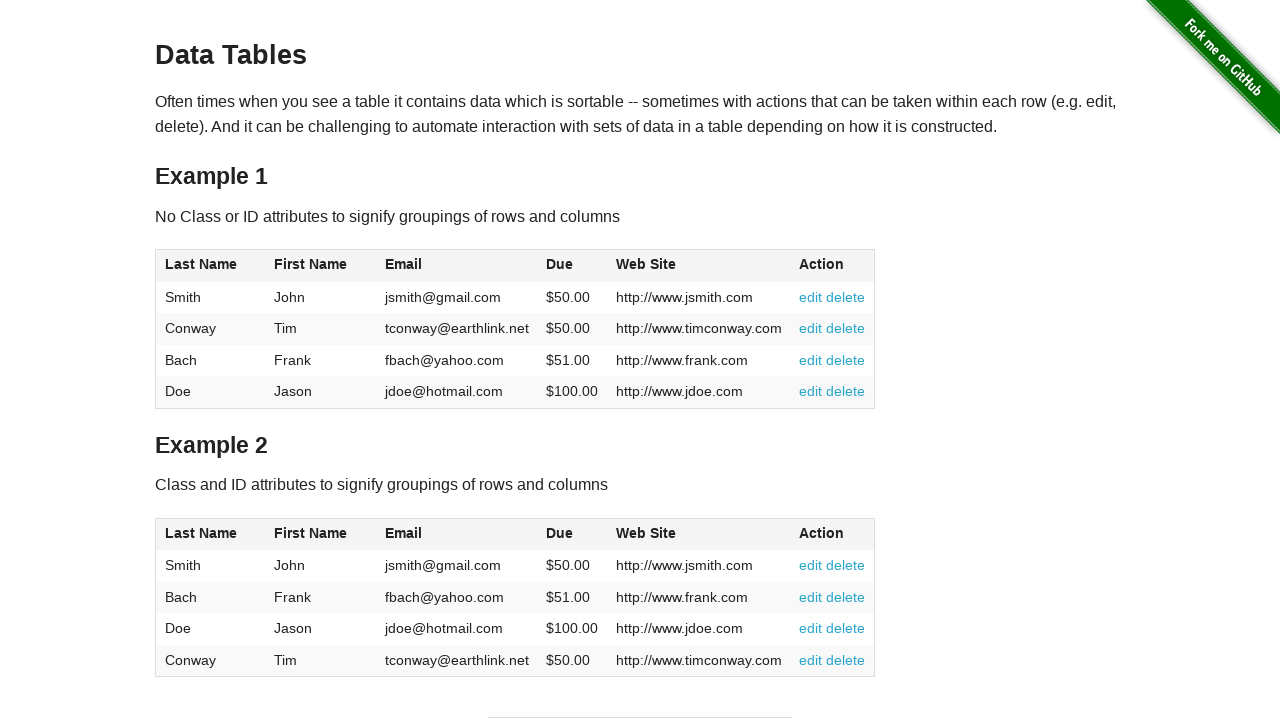

Verified that due values are sorted in ascending order
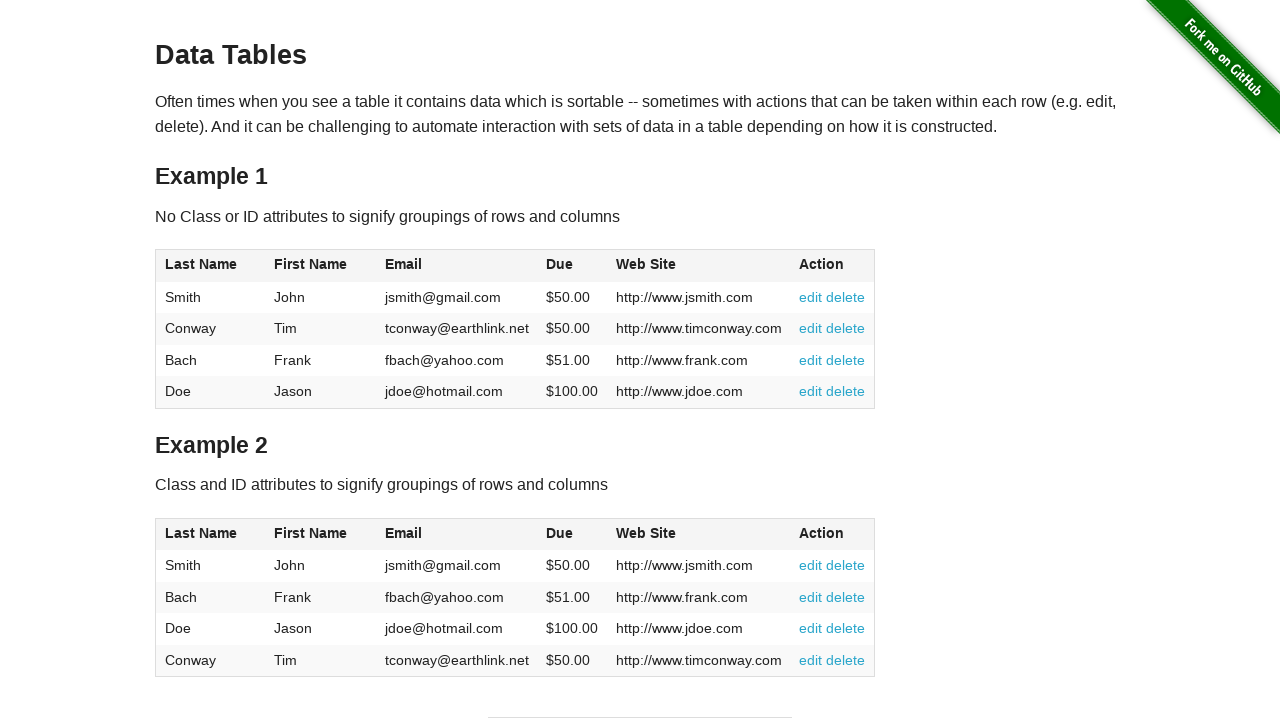

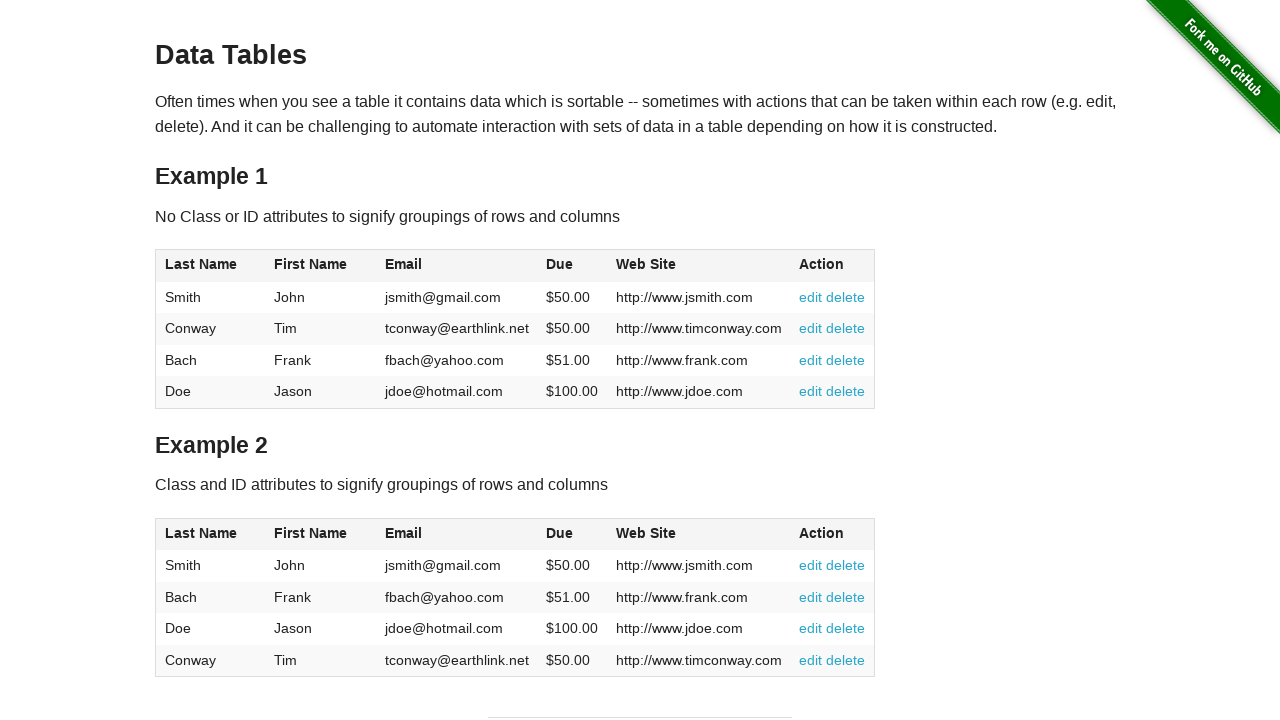